Tests entering invalid email data in the email field and submitting the form

Starting URL: https://demoqa.com/elements

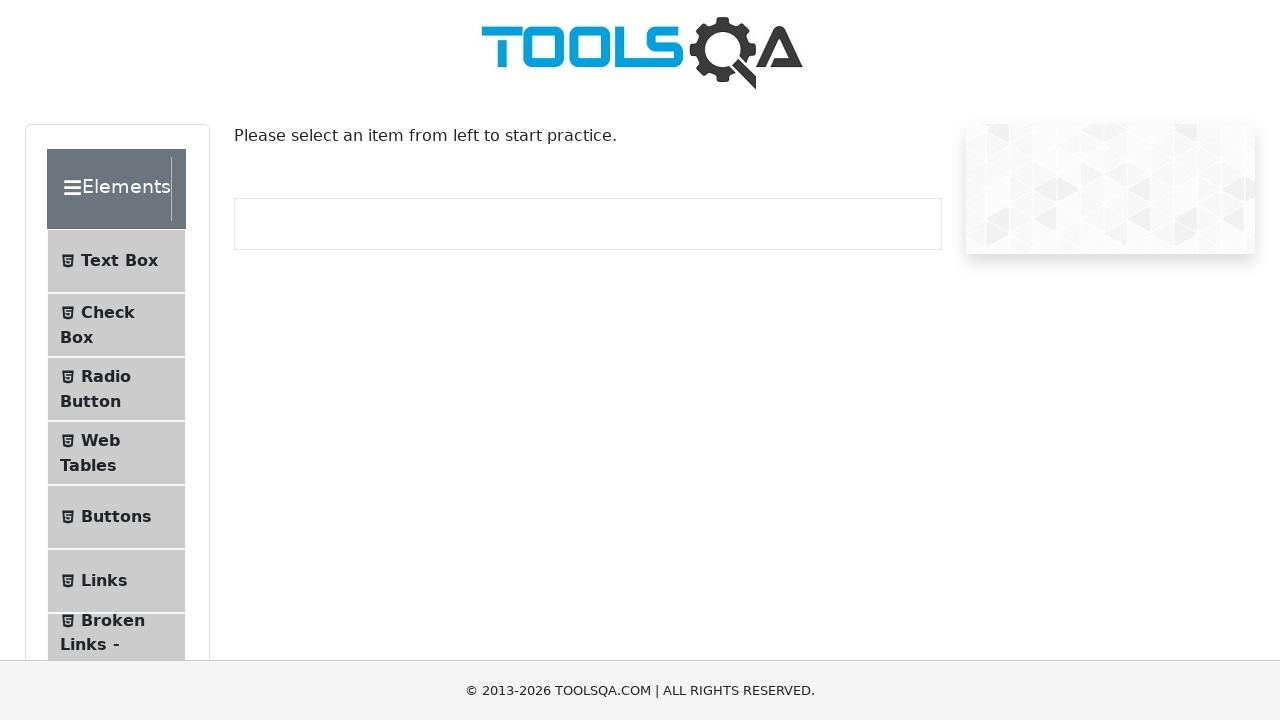

Clicked on Text Box menu item at (119, 261) on internal:text="Text Box"i
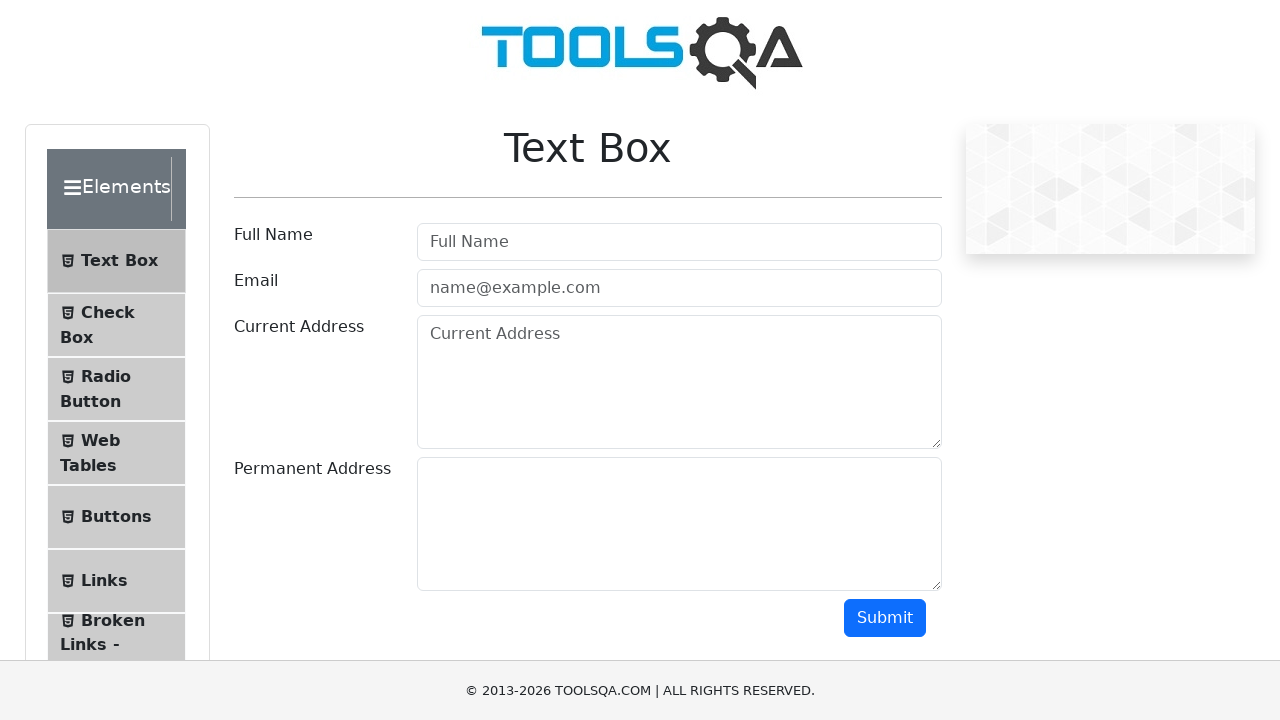

Text Box page loaded
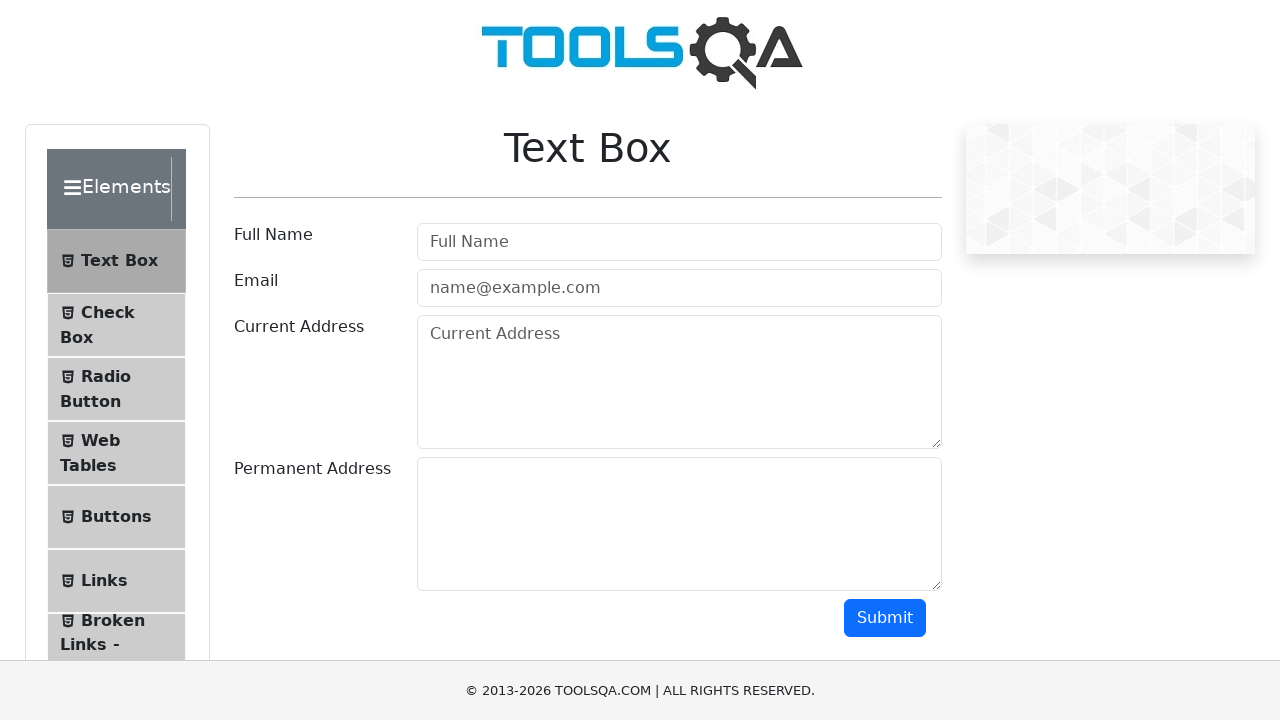

Filled email field with invalid email data 'John Doe' on internal:attr=[placeholder="name@example.com"i]
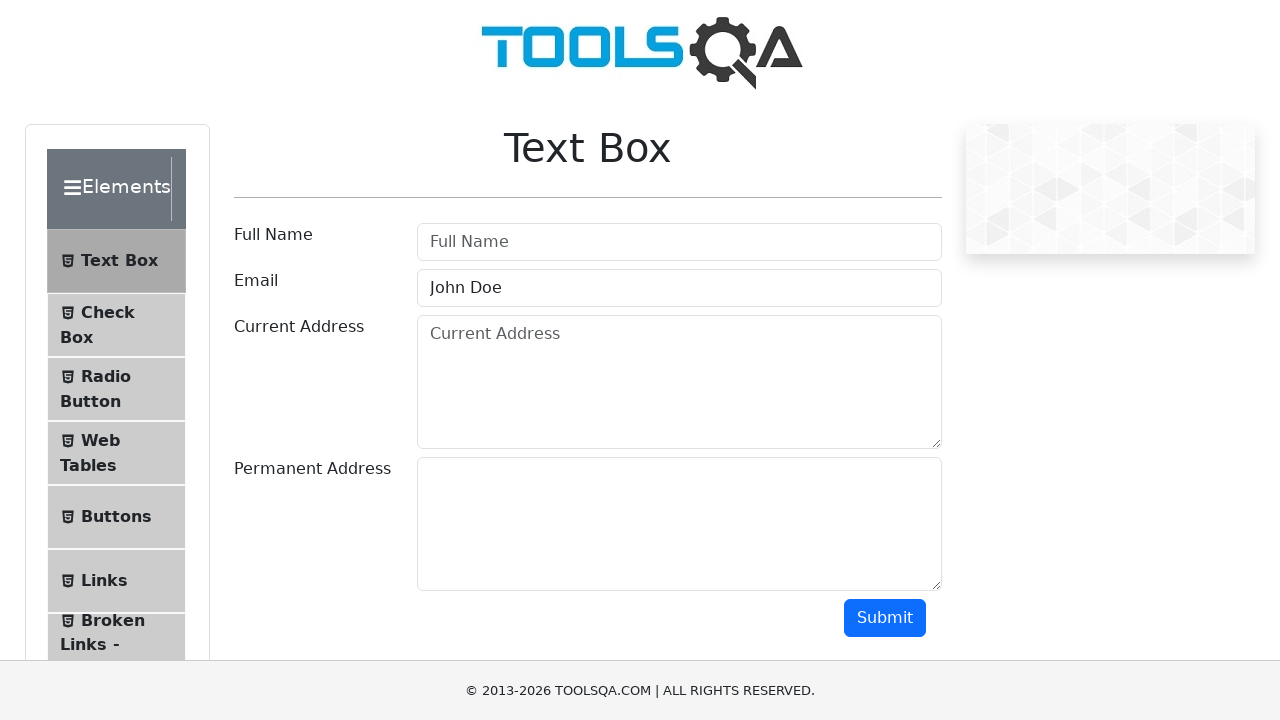

Clicked Submit button to submit the form at (885, 618) on internal:role=button[name="Submit"i]
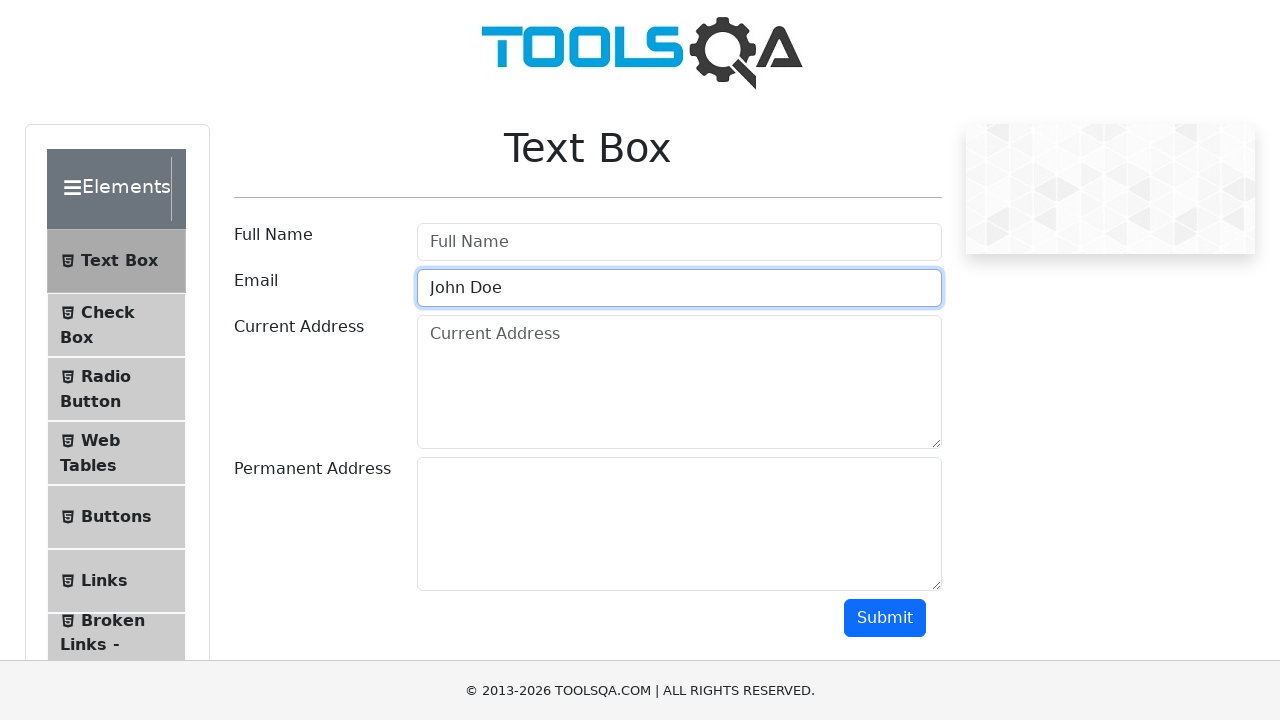

Waited for form validation
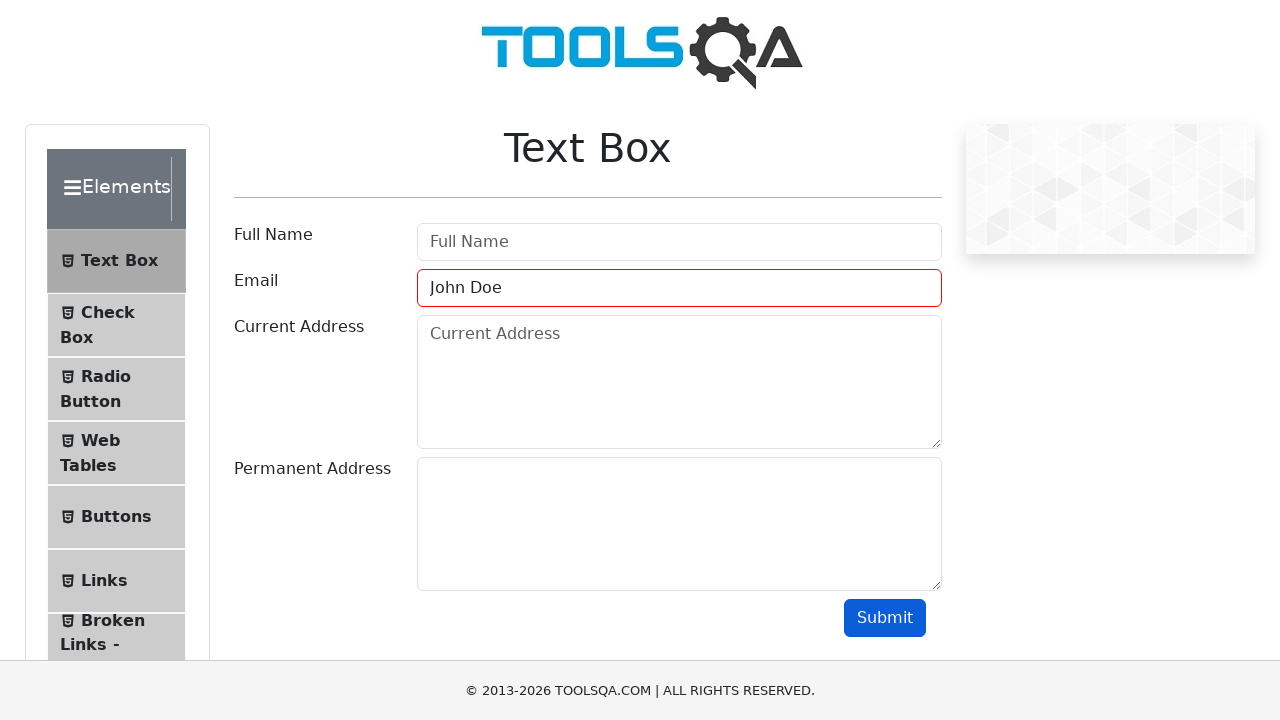

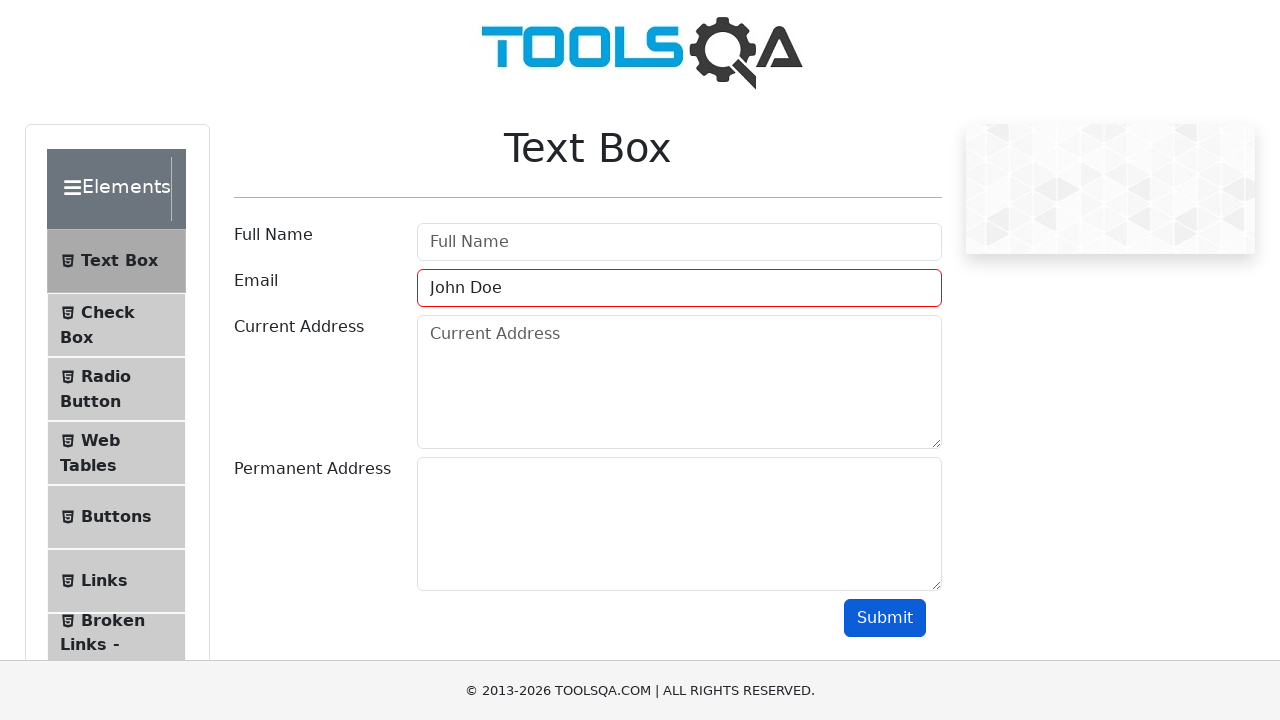